Navigates to a product listing page and verifies that products are displayed on the page

Starting URL: https://rahulshettyacademy.com/seleniumPractise/#/

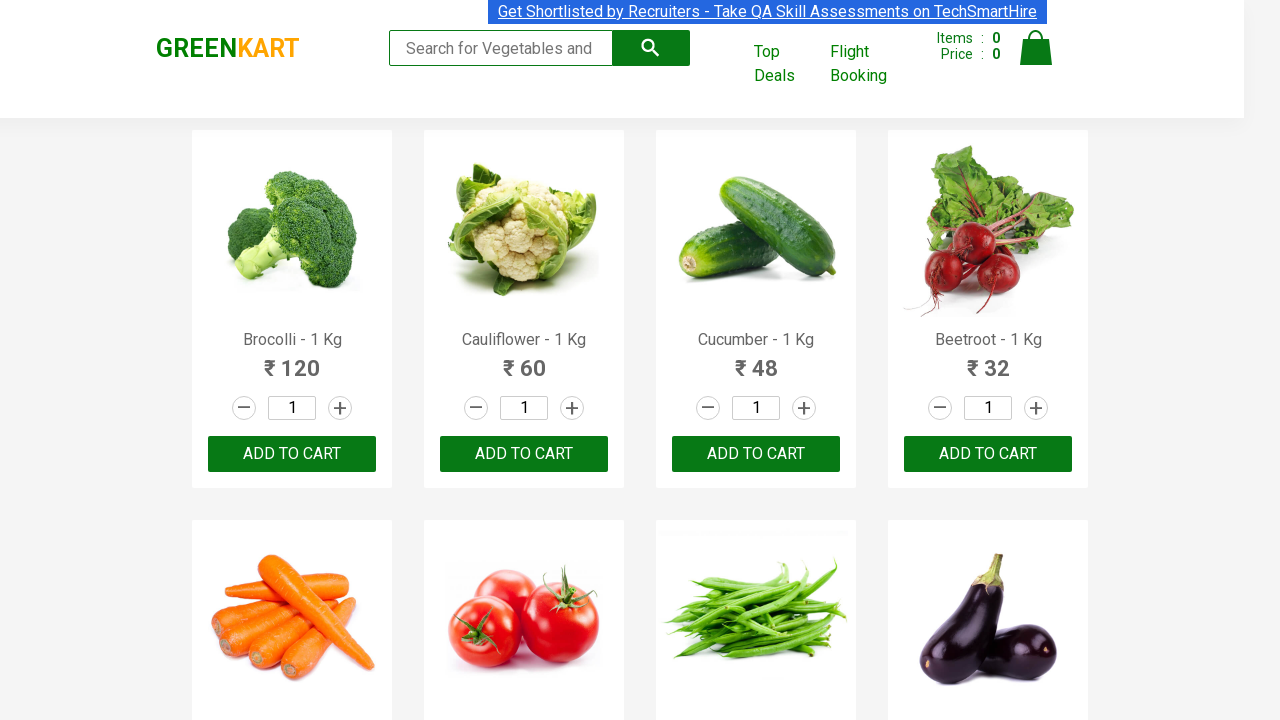

Navigated to product listing page
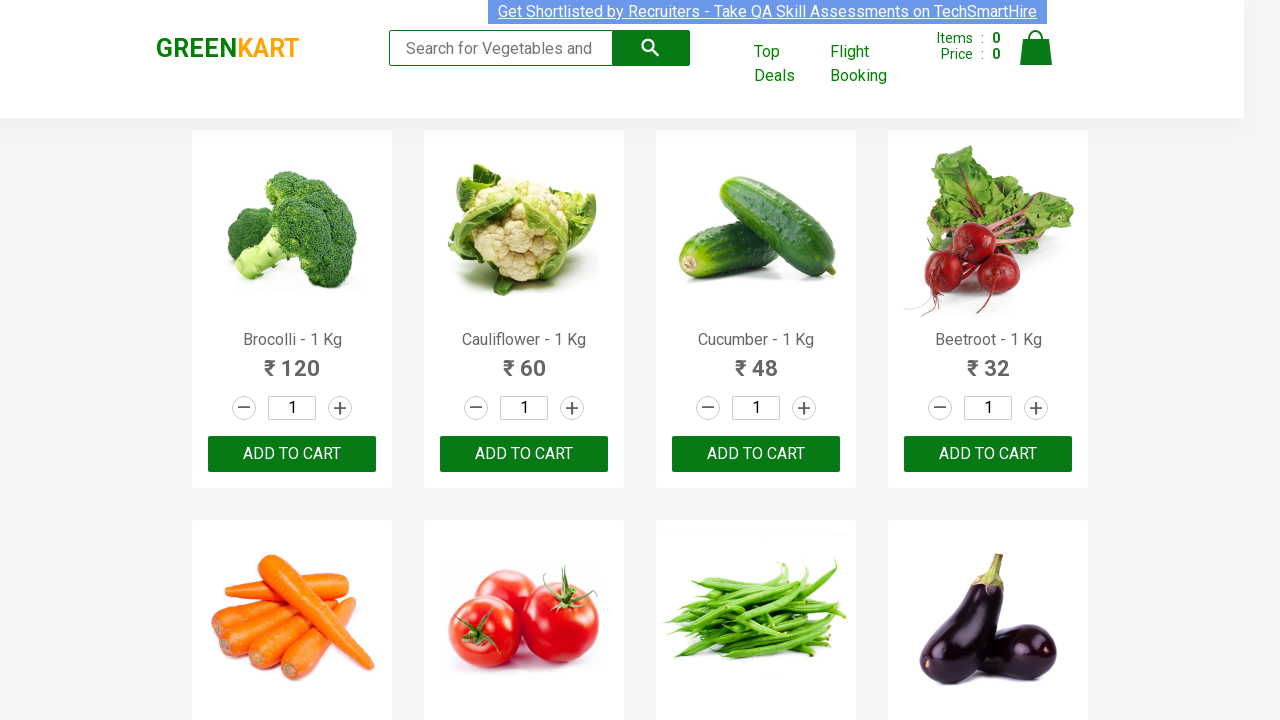

Waited for products to load on the page
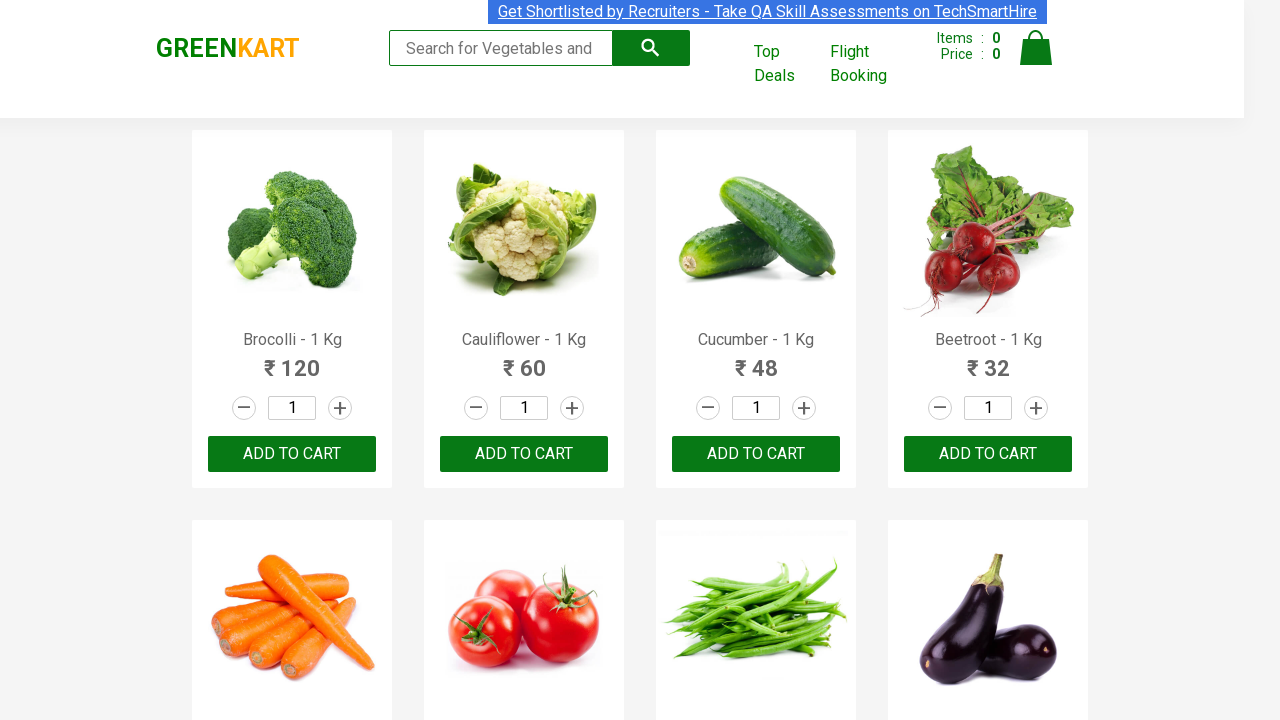

Located all product elements on the page
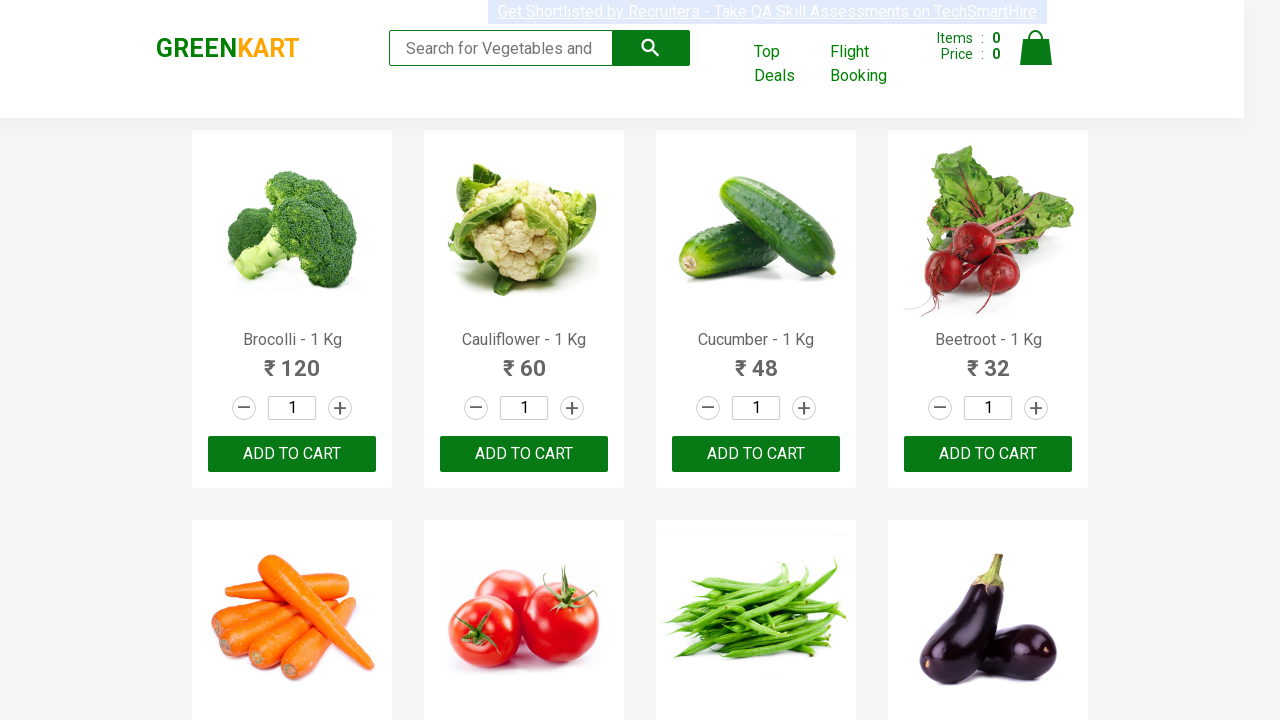

Verified that products are displayed on the page
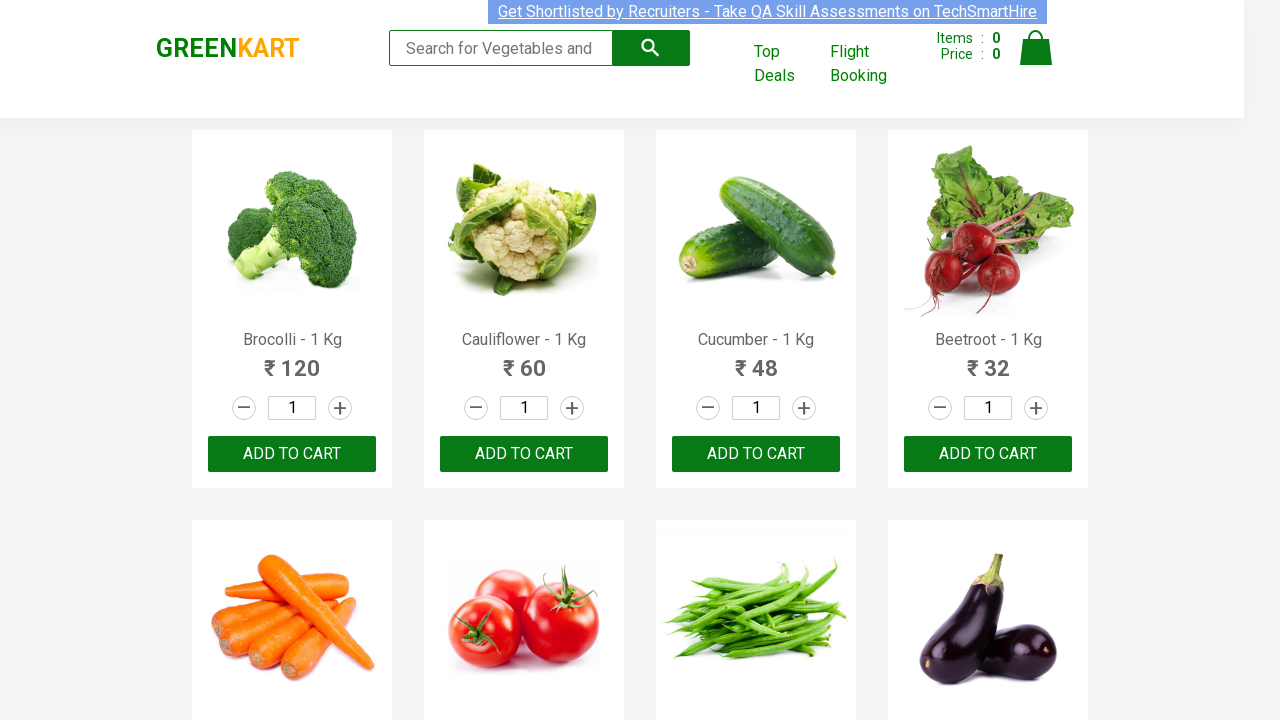

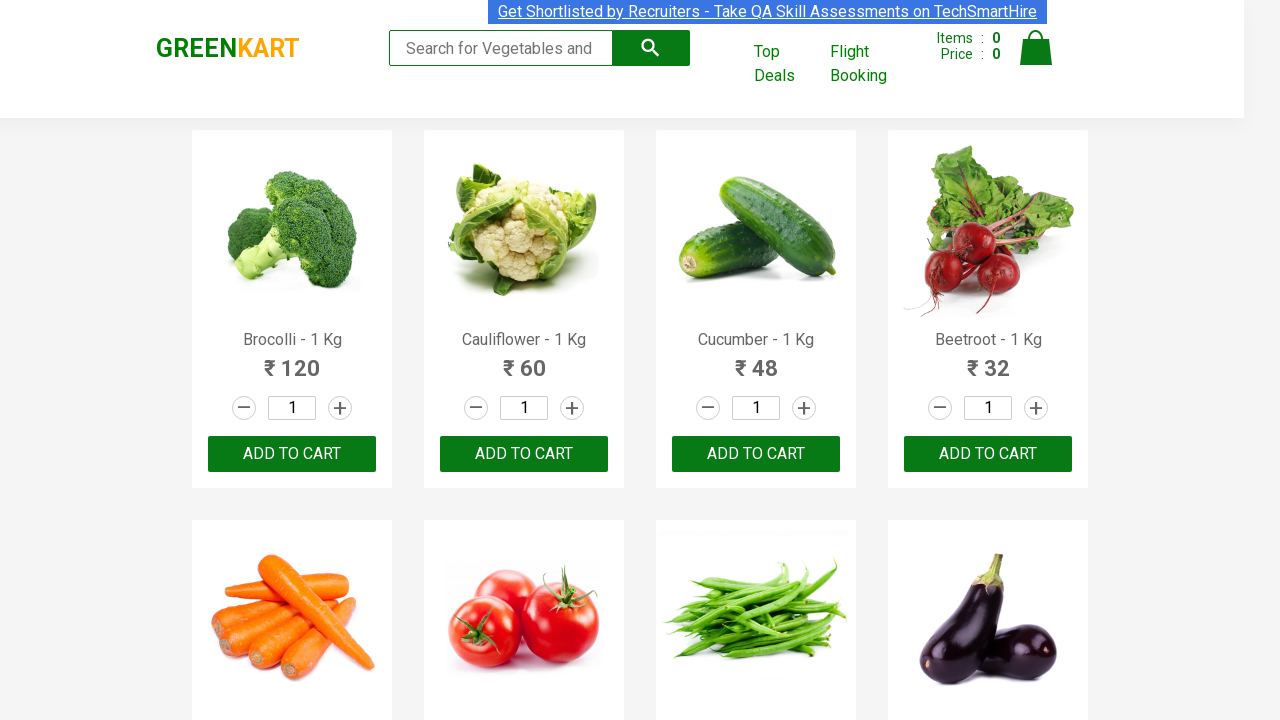